Validates that the OrangeHRM demo page has the correct title "OrangeHRM" by navigating to the page and checking the document title.

Starting URL: https://opensource-demo.orangehrmlive.com/

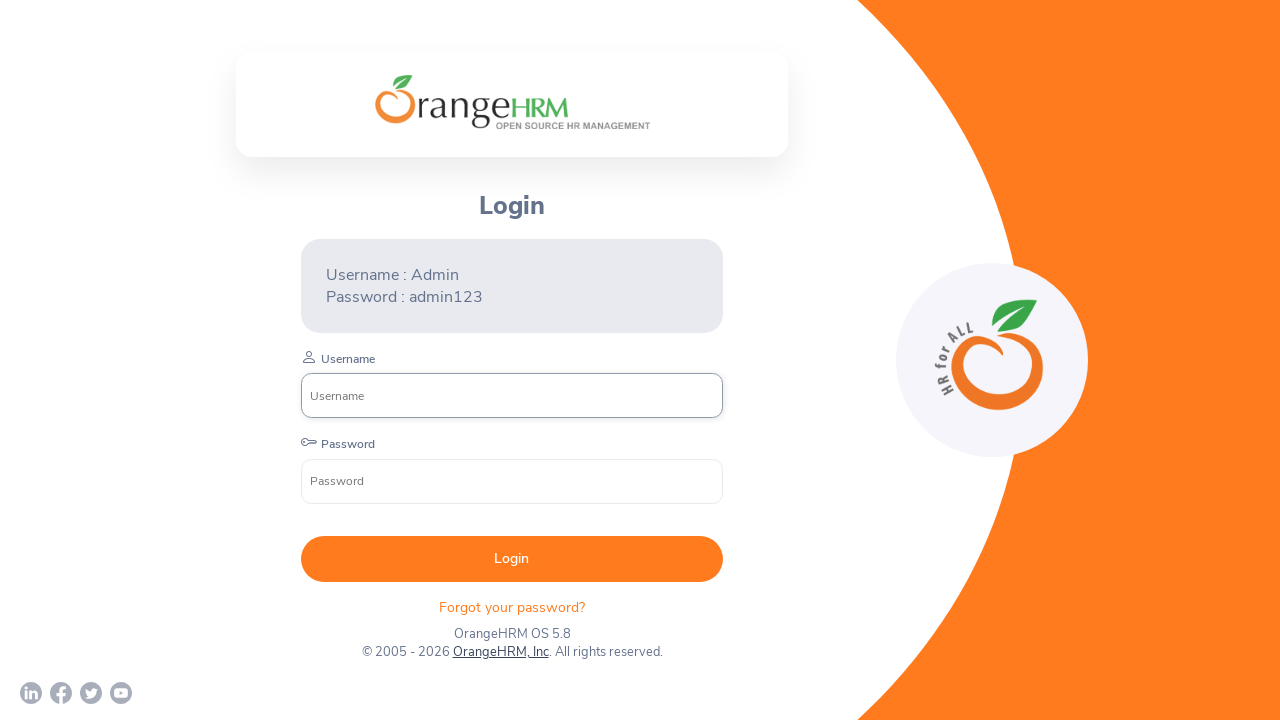

Waited for page to reach domcontentloaded state
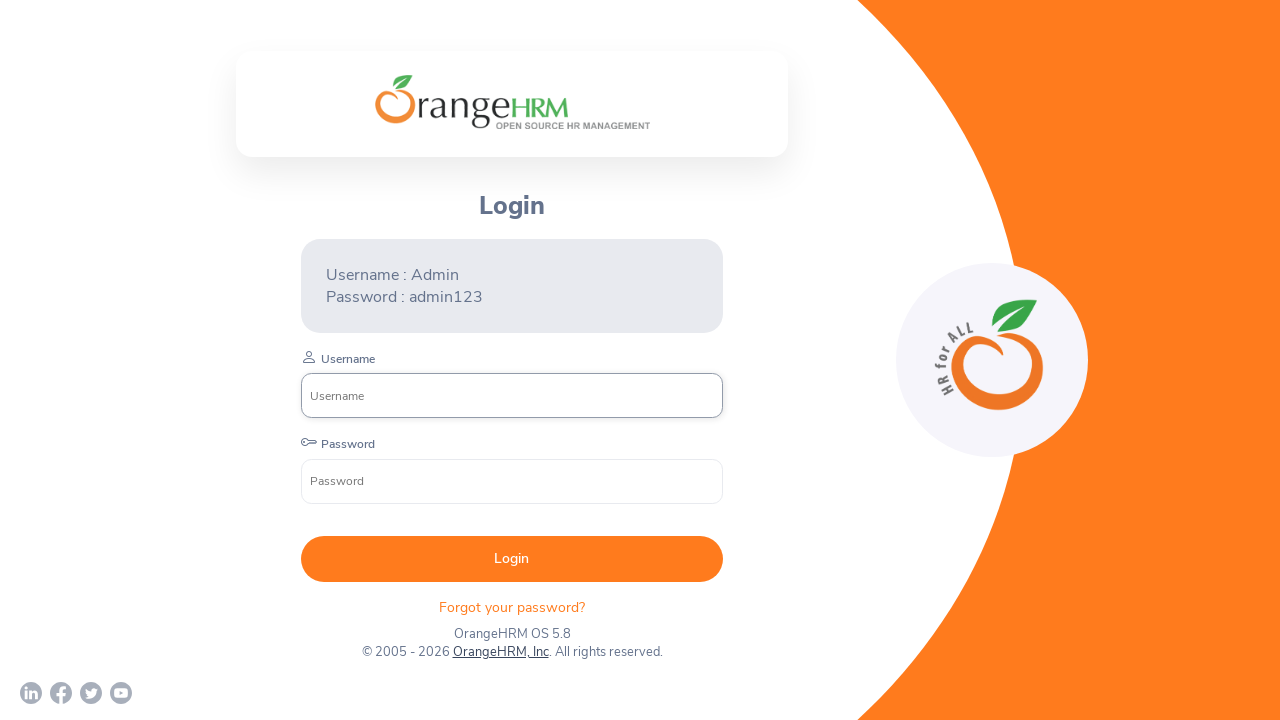

Verified page title is 'OrangeHRM'
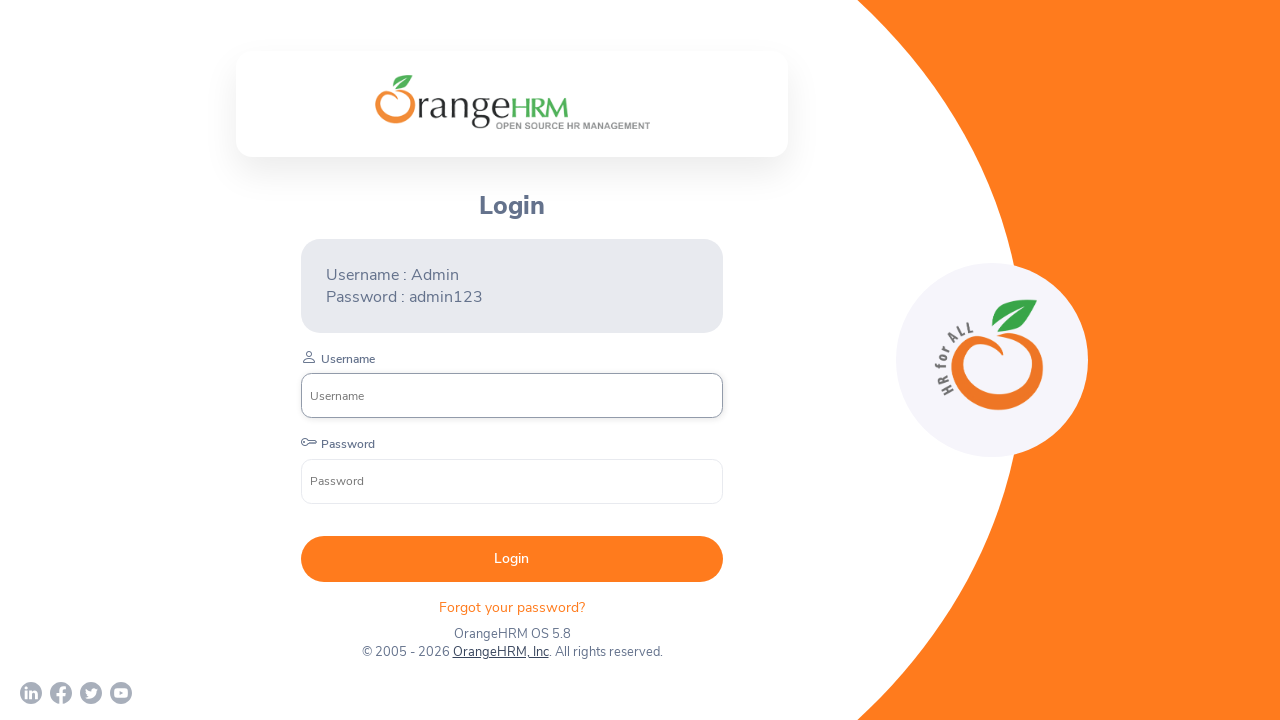

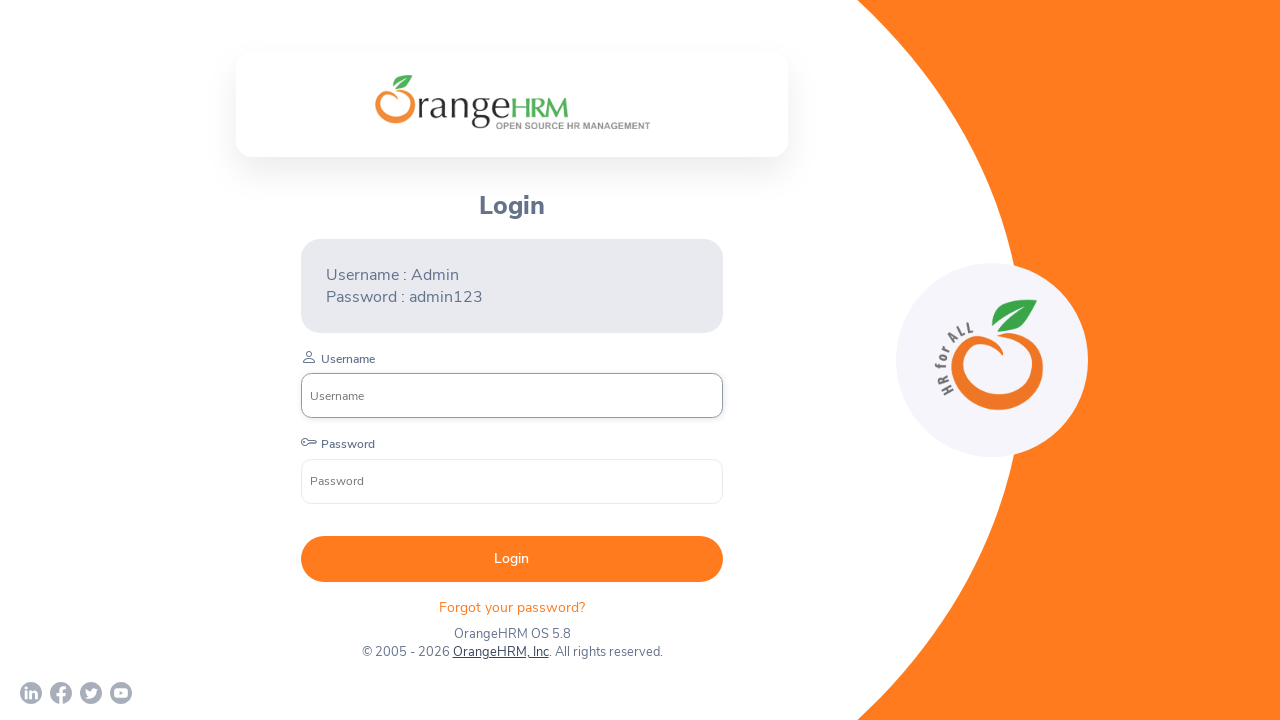